Tests drag and drop functionality by dragging element from column A to column B on a practice website

Starting URL: https://the-internet.herokuapp.com/drag_and_drop

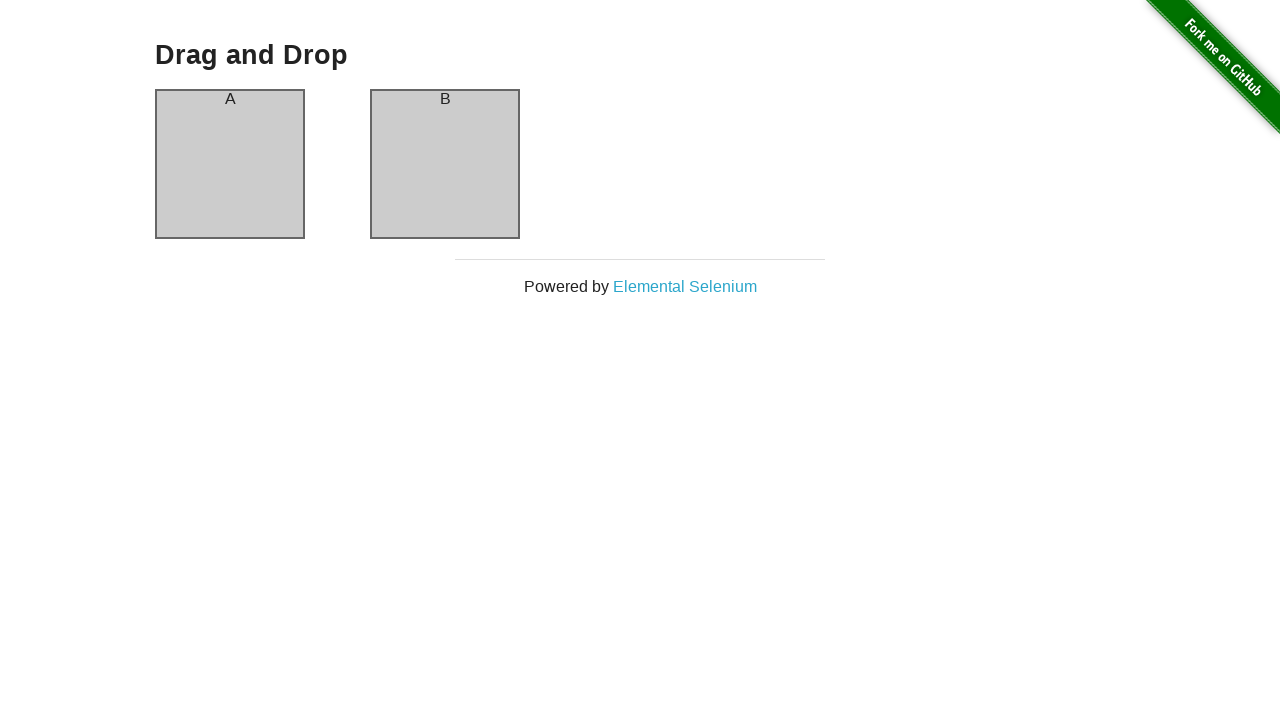

Navigated to drag and drop practice website
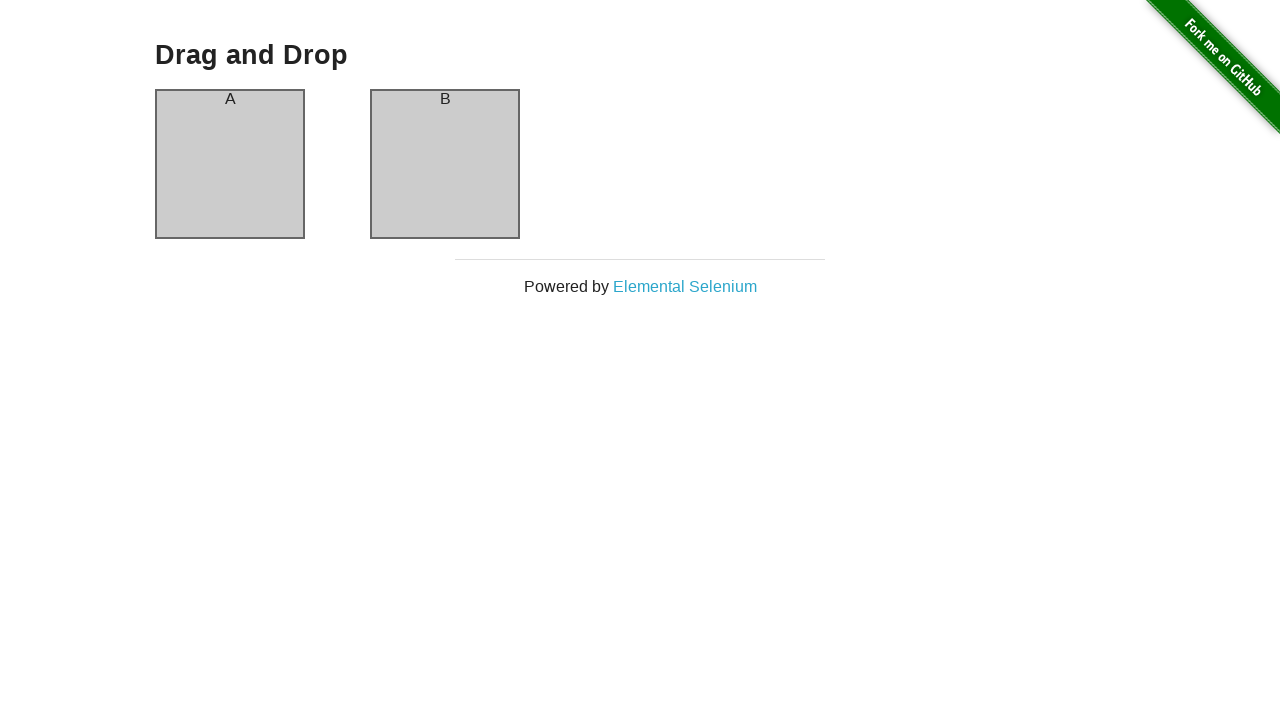

Dragged element from column A to column B at (445, 164)
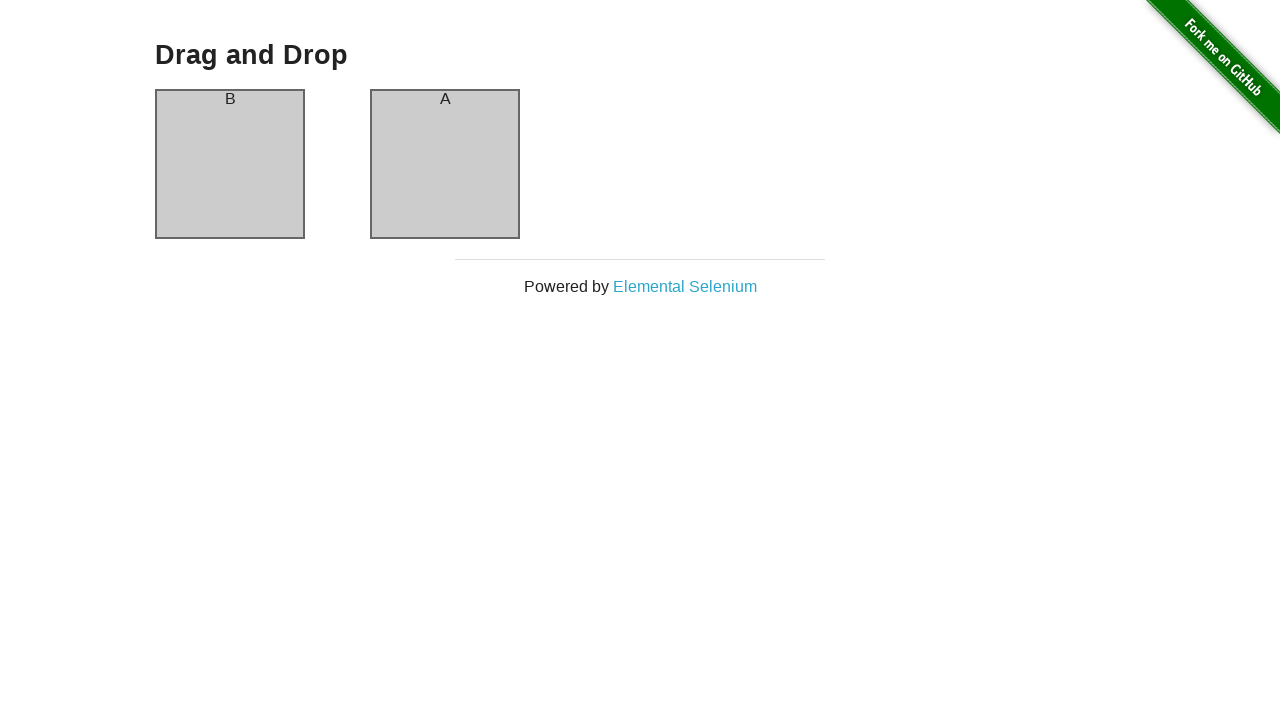

Verified column B is present after drag and drop
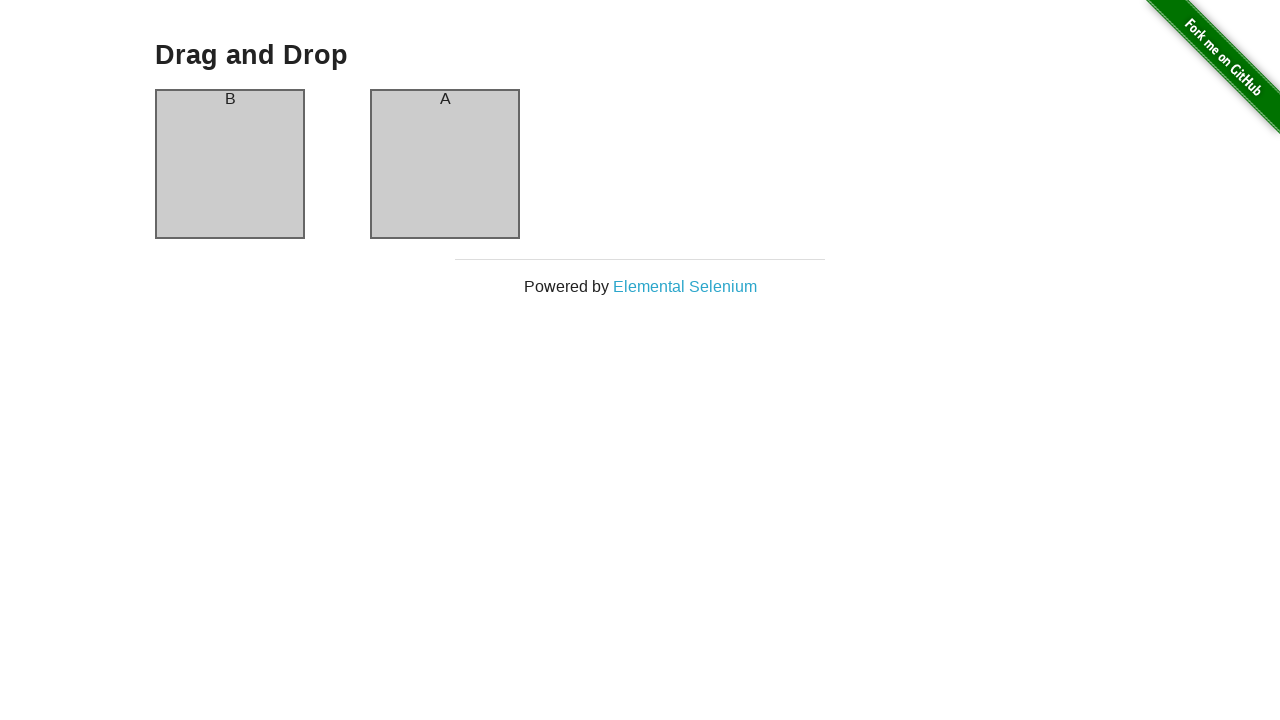

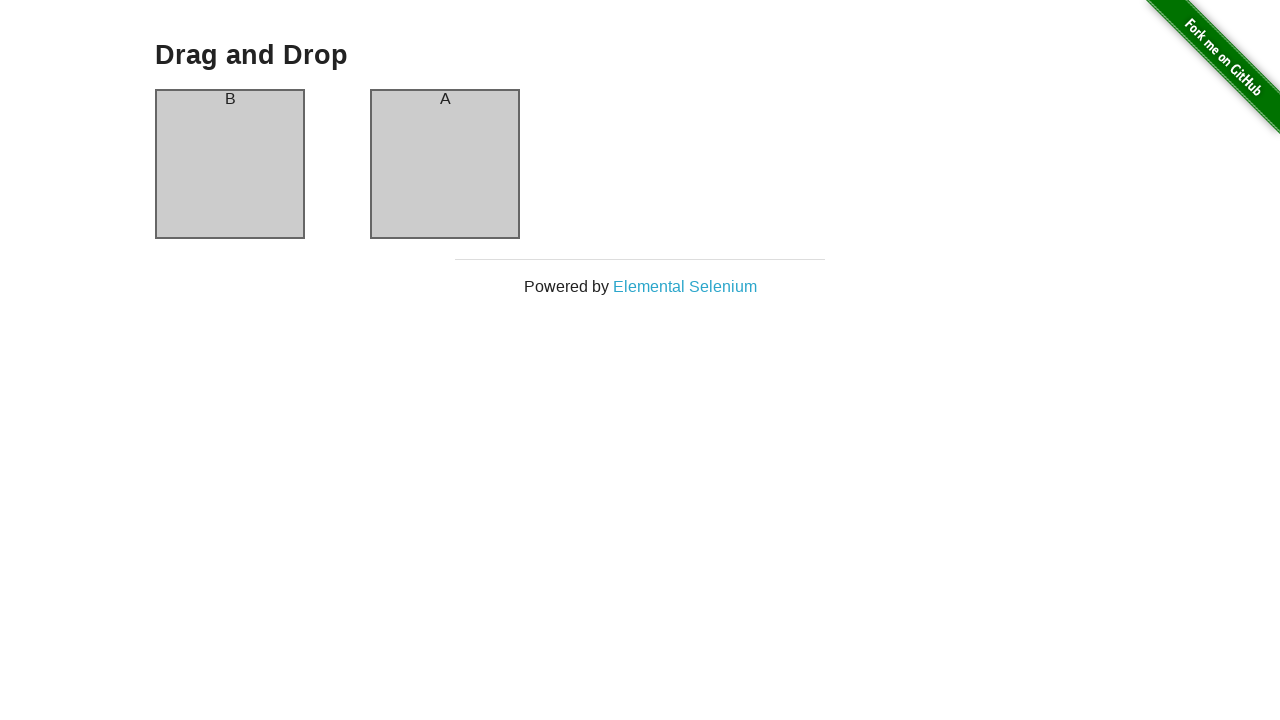